Verifies that none of the elements with class "test" contain the number 190 in their text

Starting URL: https://kristinek.github.io/site/examples/locators

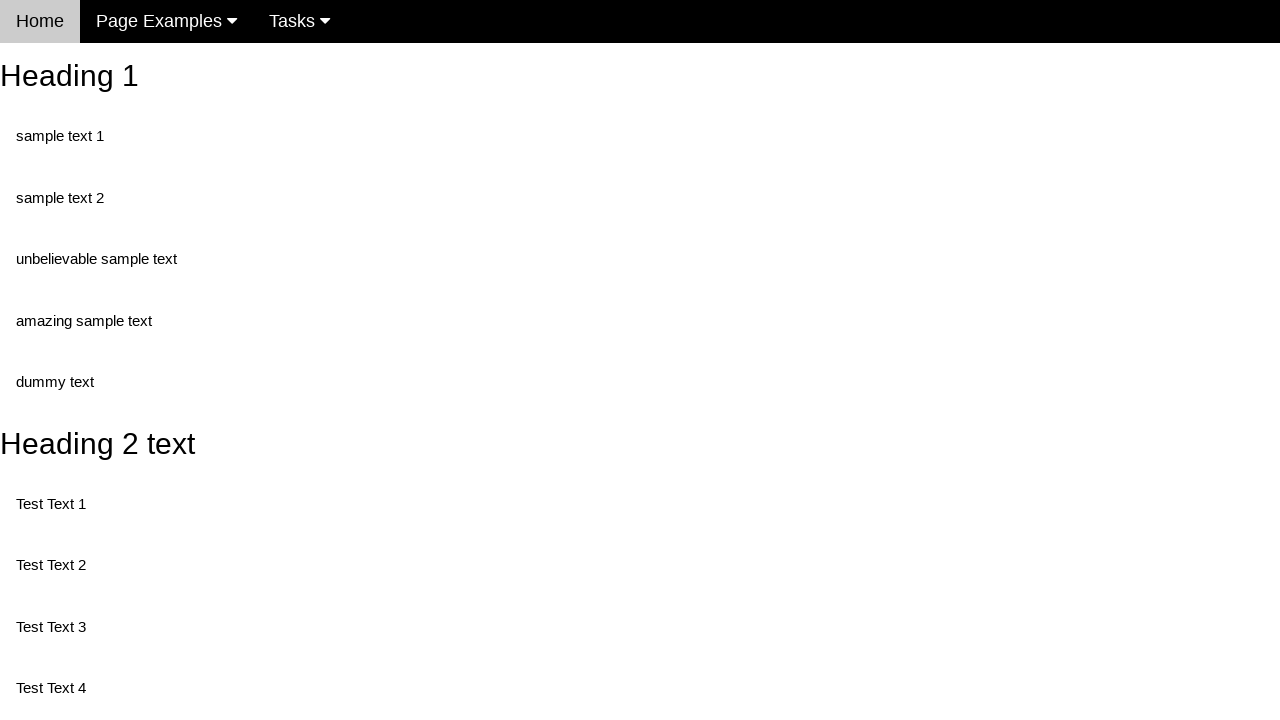

Navigated to locators example page
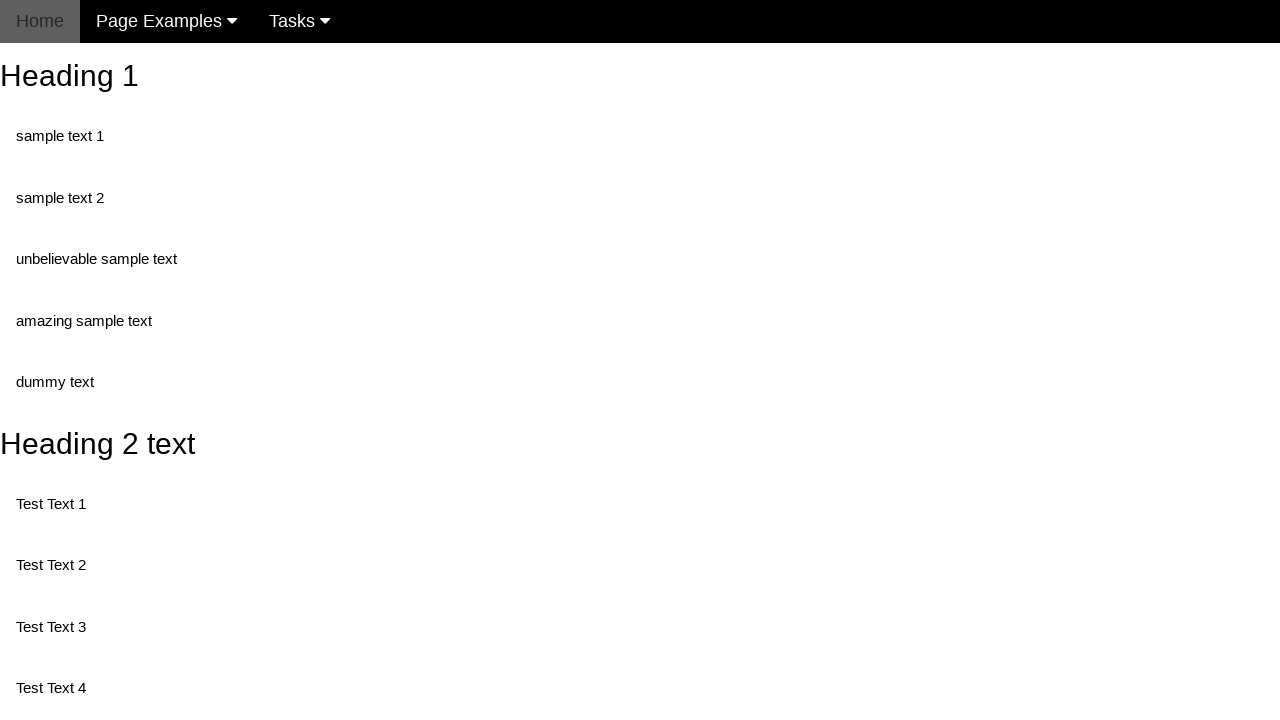

Located all elements with class 'test'
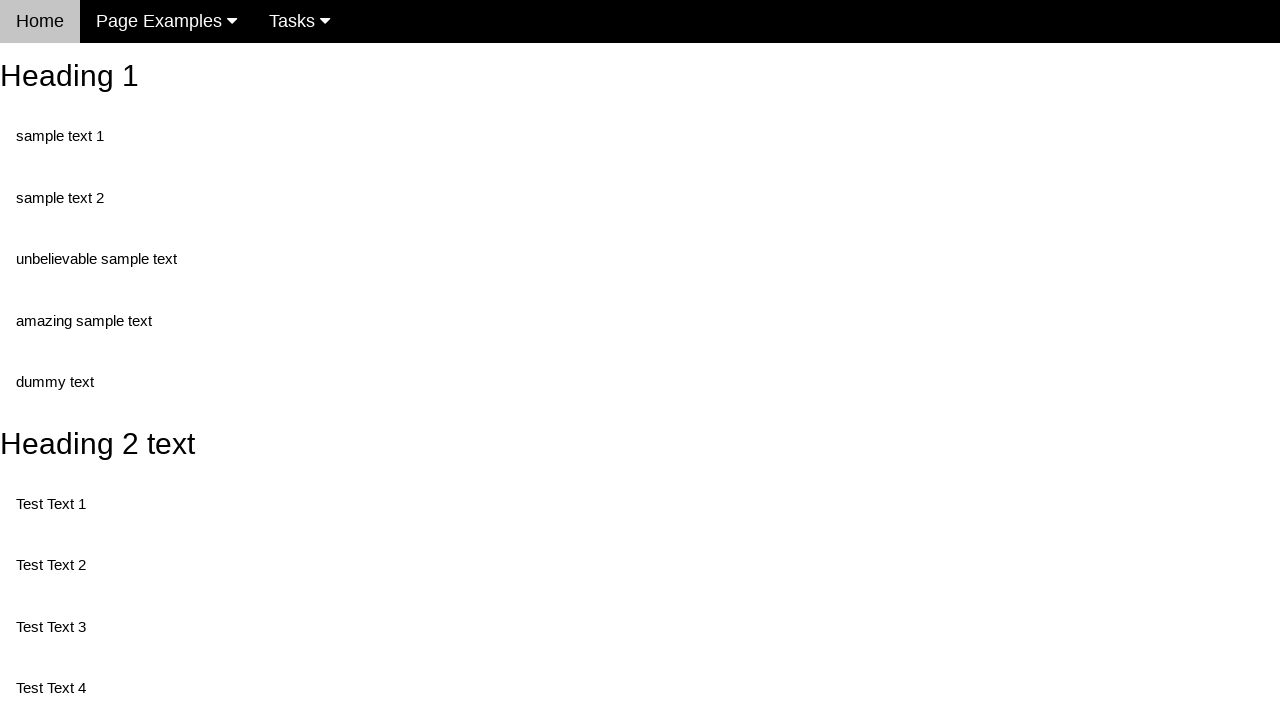

Retrieved text content from test element: 'Test Text 1'
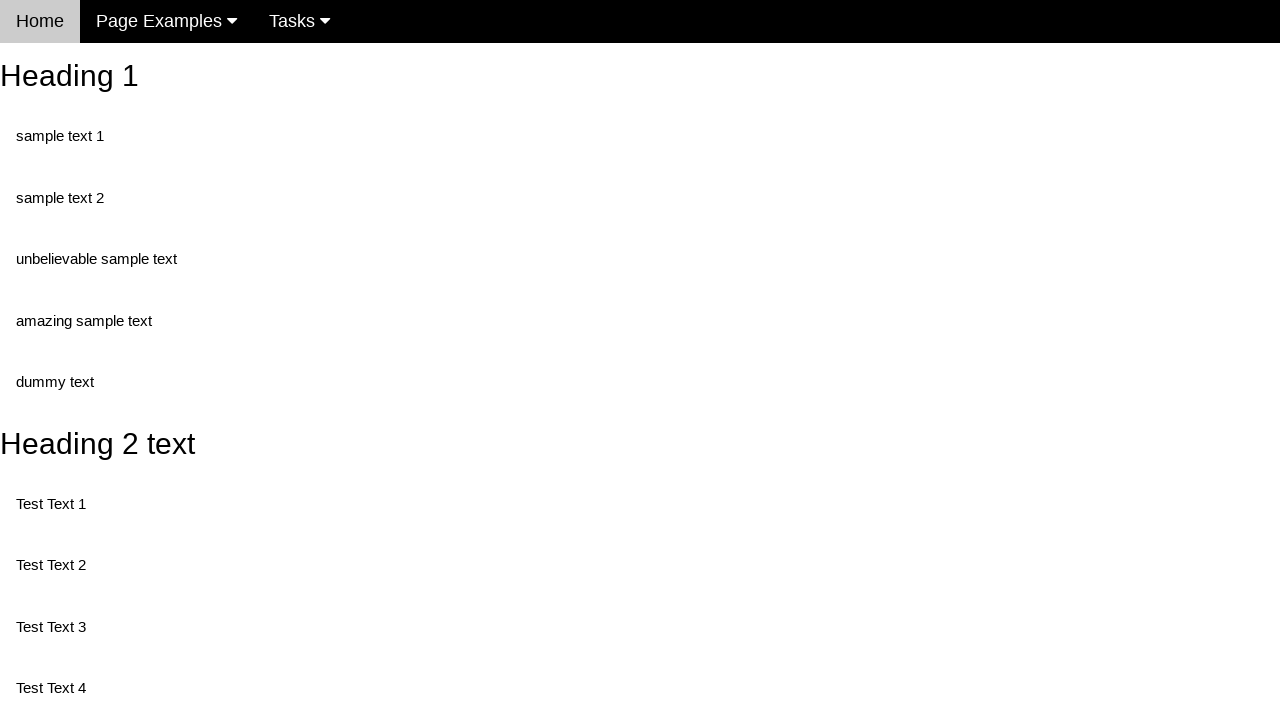

Verified that element text does not contain '190'
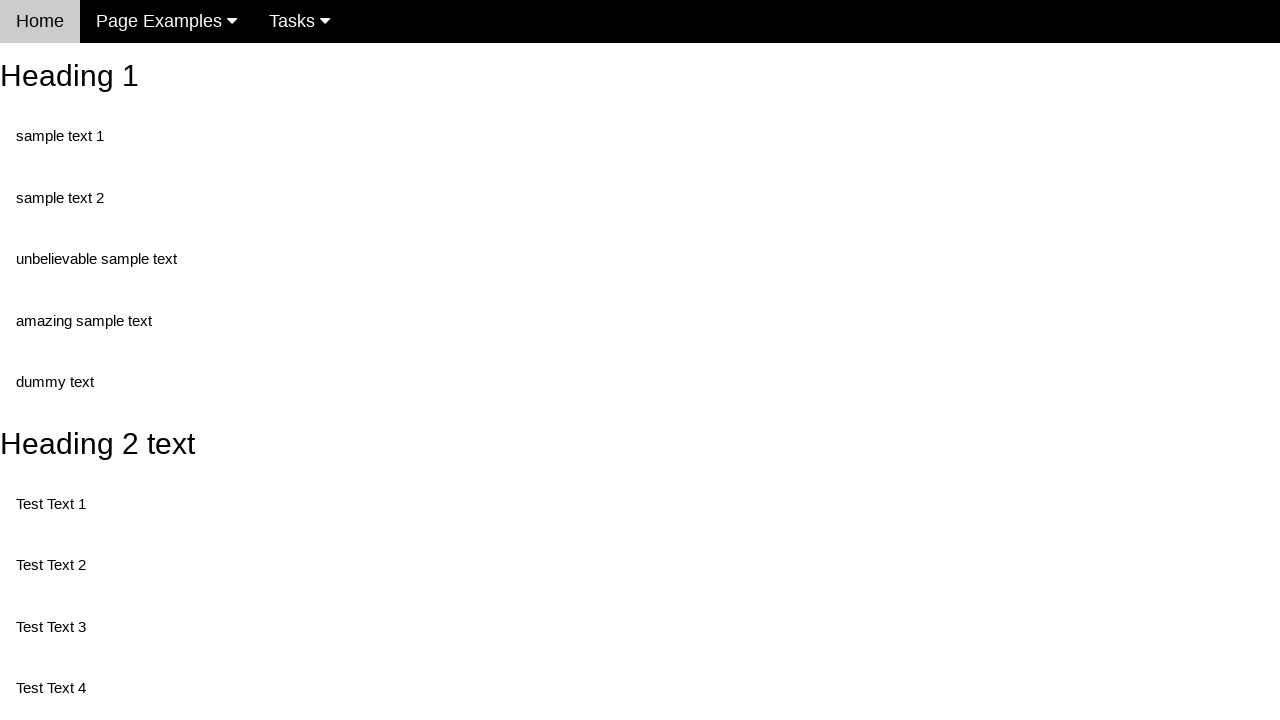

Retrieved text content from test element: 'Test Text 3'
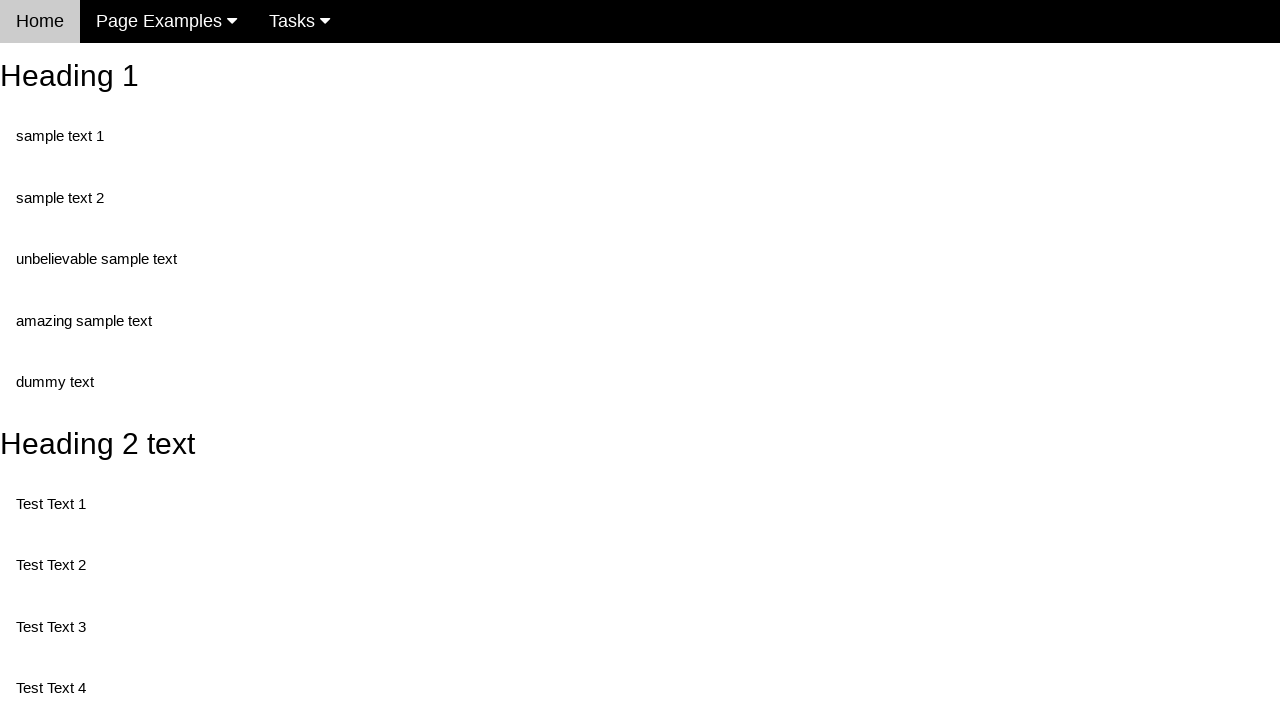

Verified that element text does not contain '190'
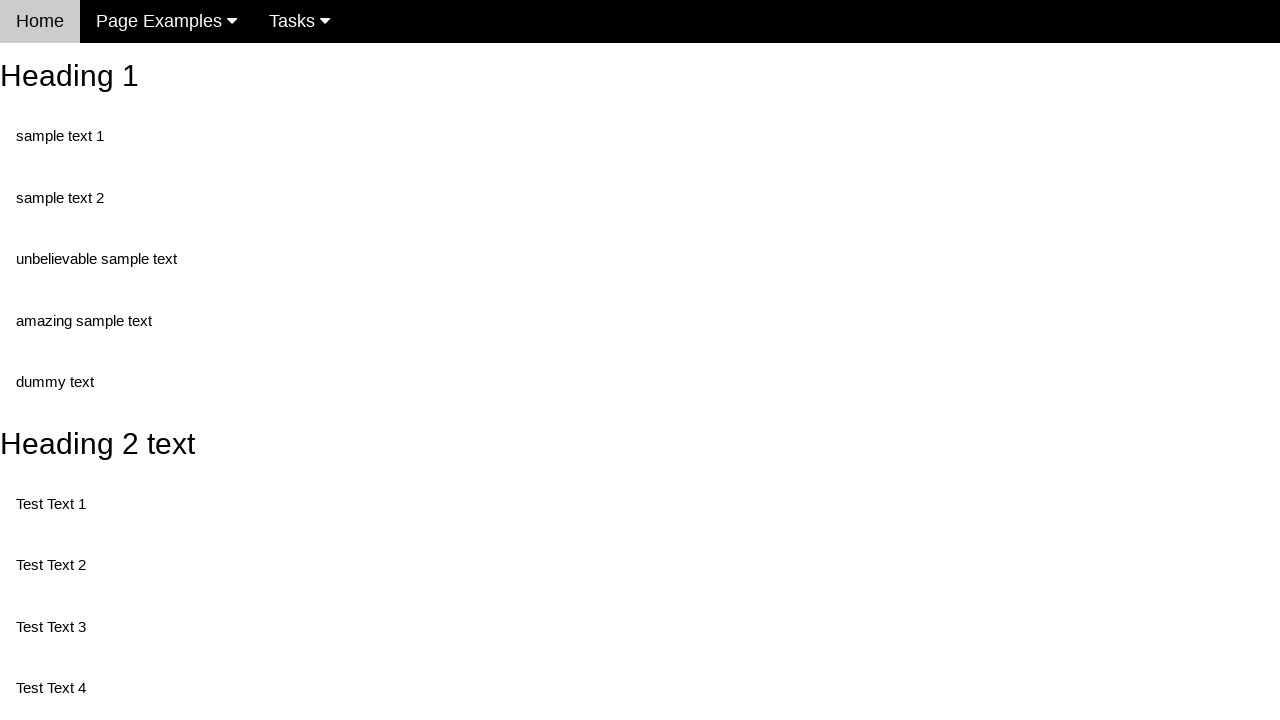

Retrieved text content from test element: 'Test Text 4'
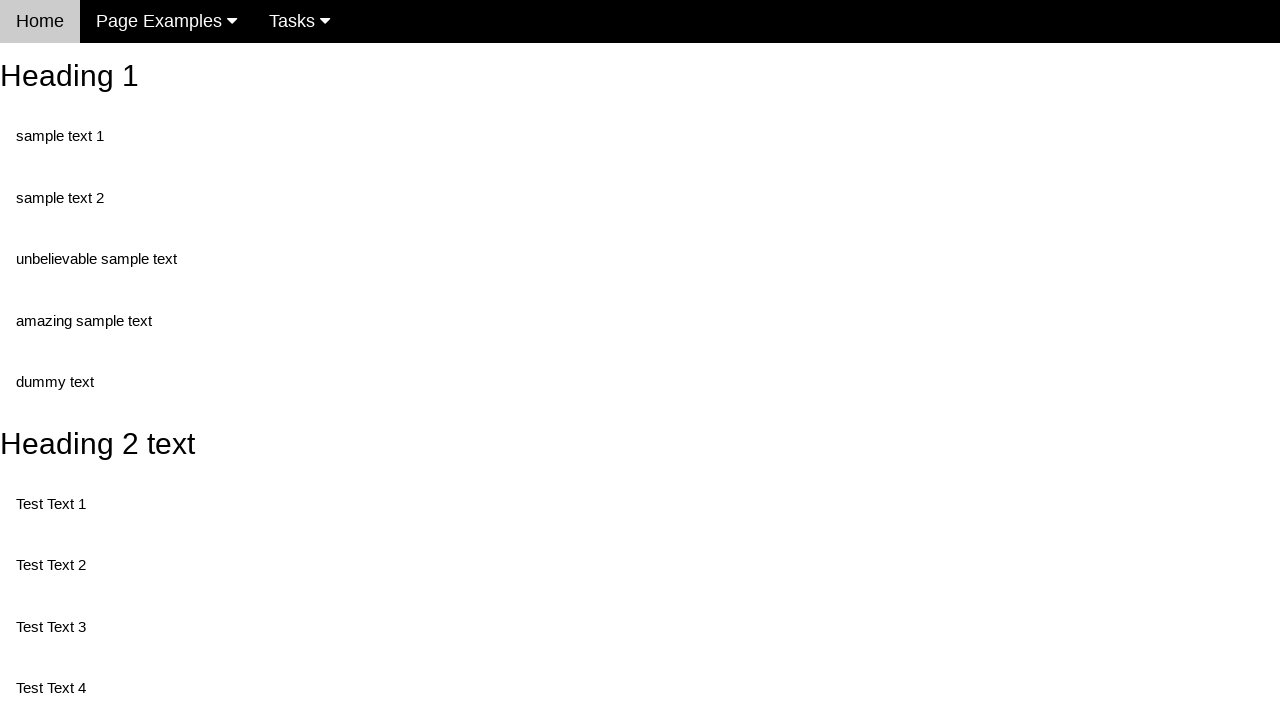

Verified that element text does not contain '190'
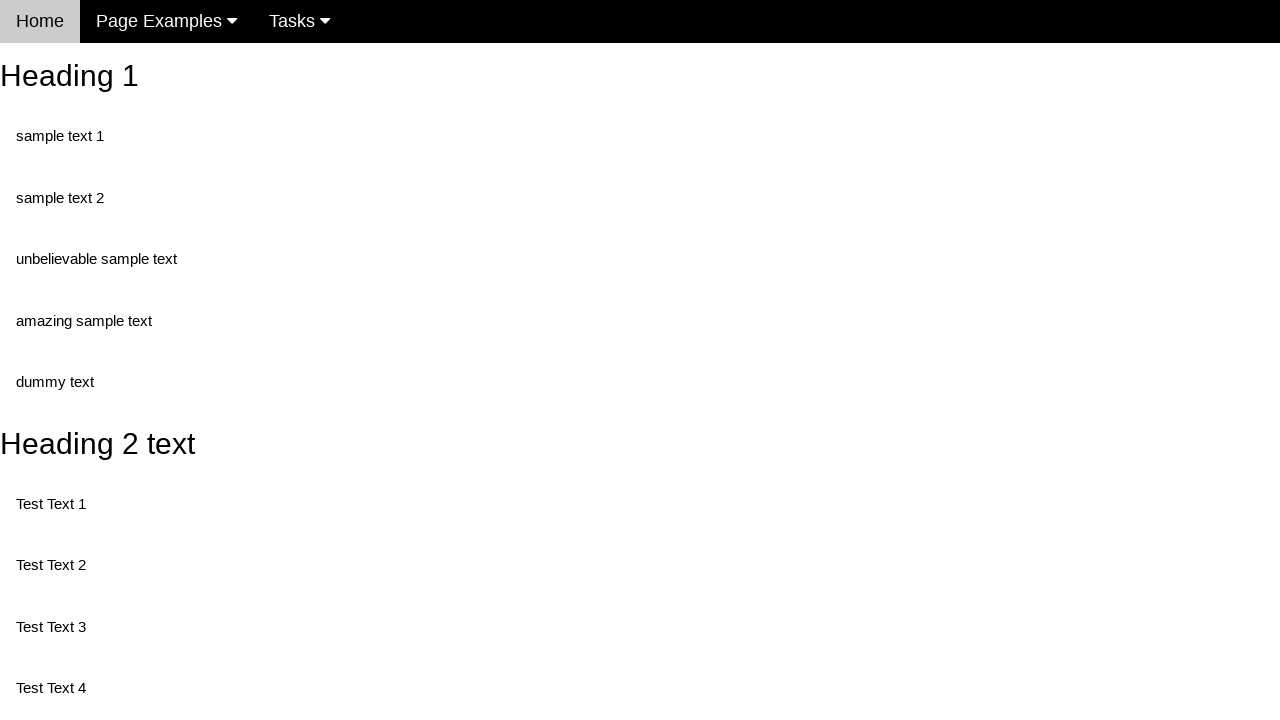

Retrieved text content from test element: 'Test Text 5'
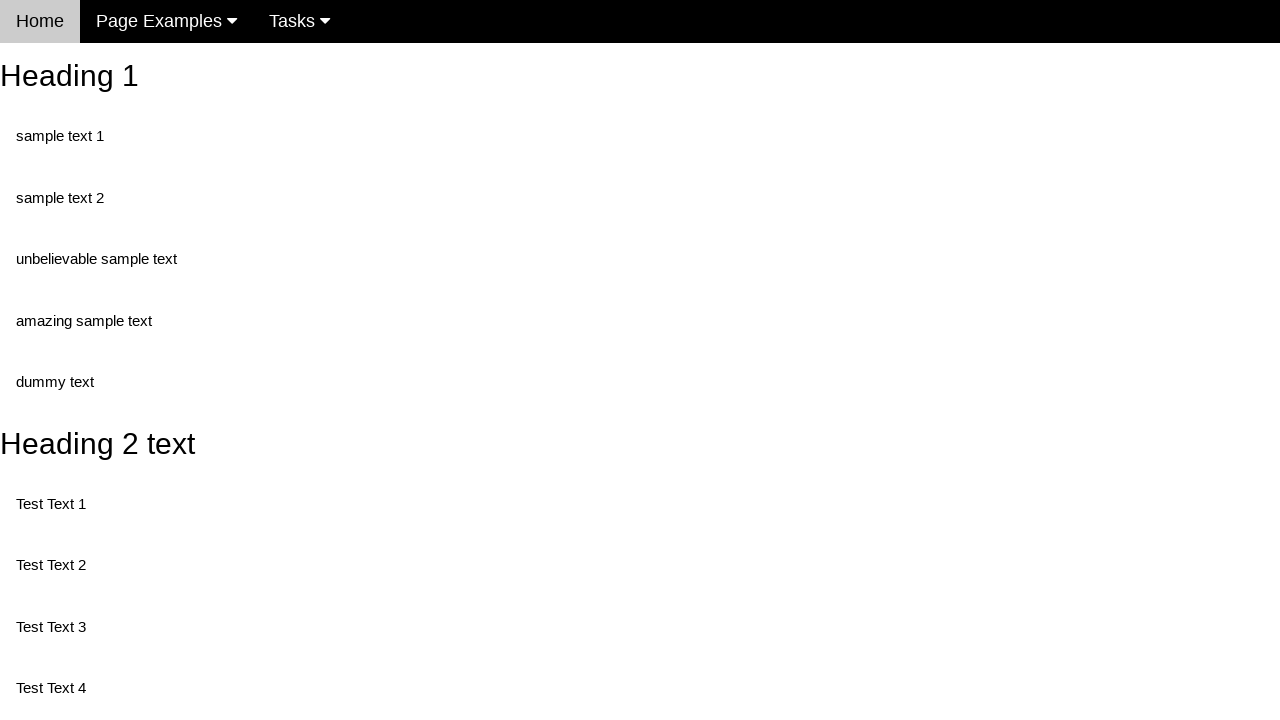

Verified that element text does not contain '190'
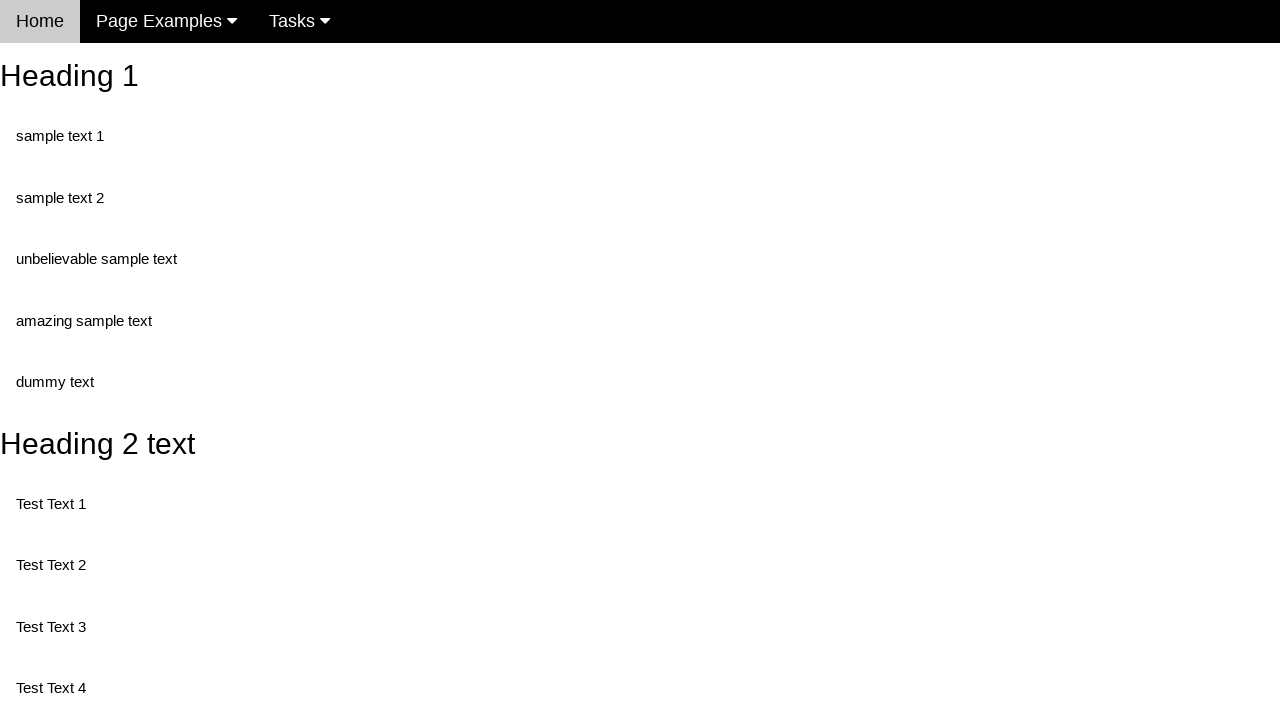

Retrieved text content from test element: 'Test Text 6'
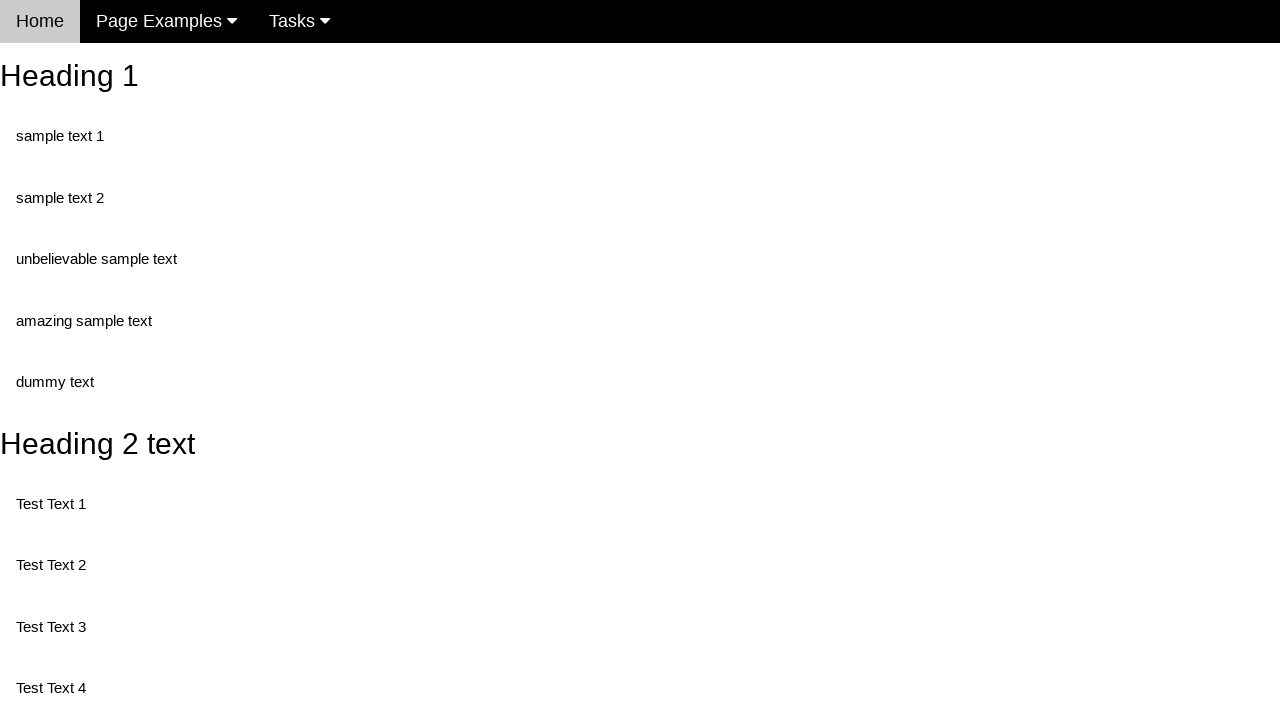

Verified that element text does not contain '190'
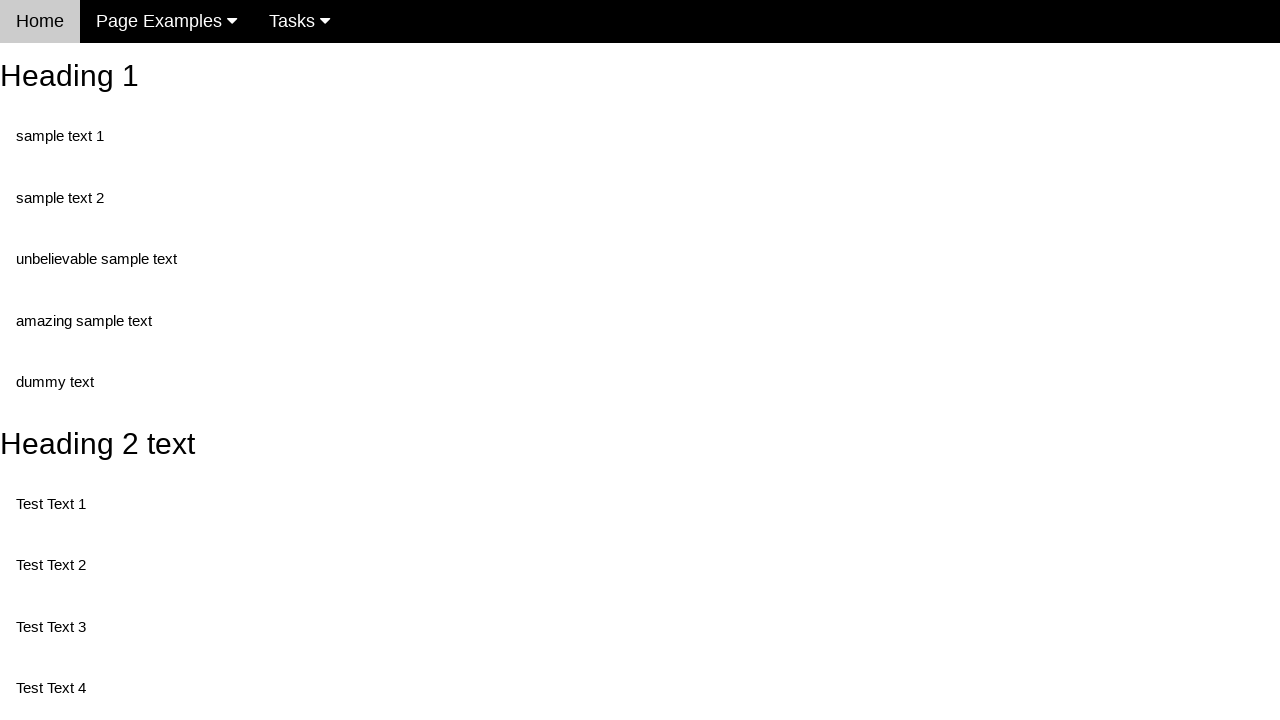

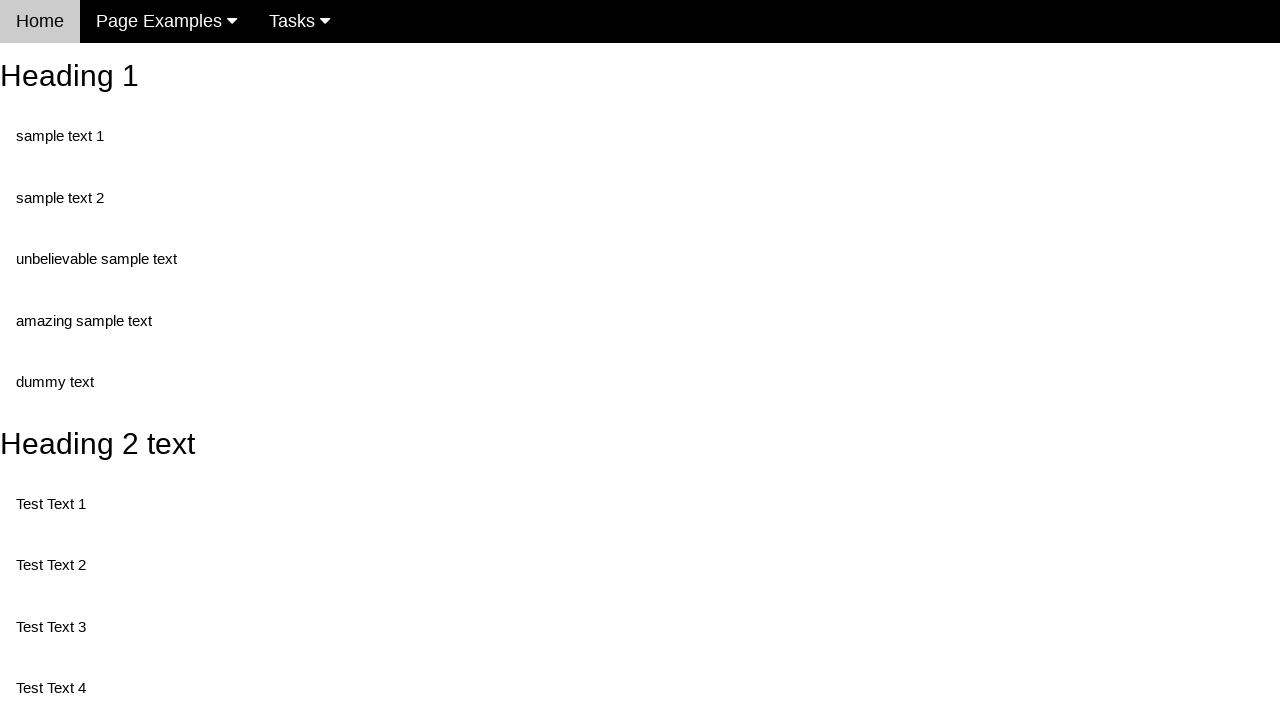